Tests filling the lastname field on a Selenium practice form and verifies the input value is correctly entered

Starting URL: http://www.techlistic.com/p/selenium-practice-form.html

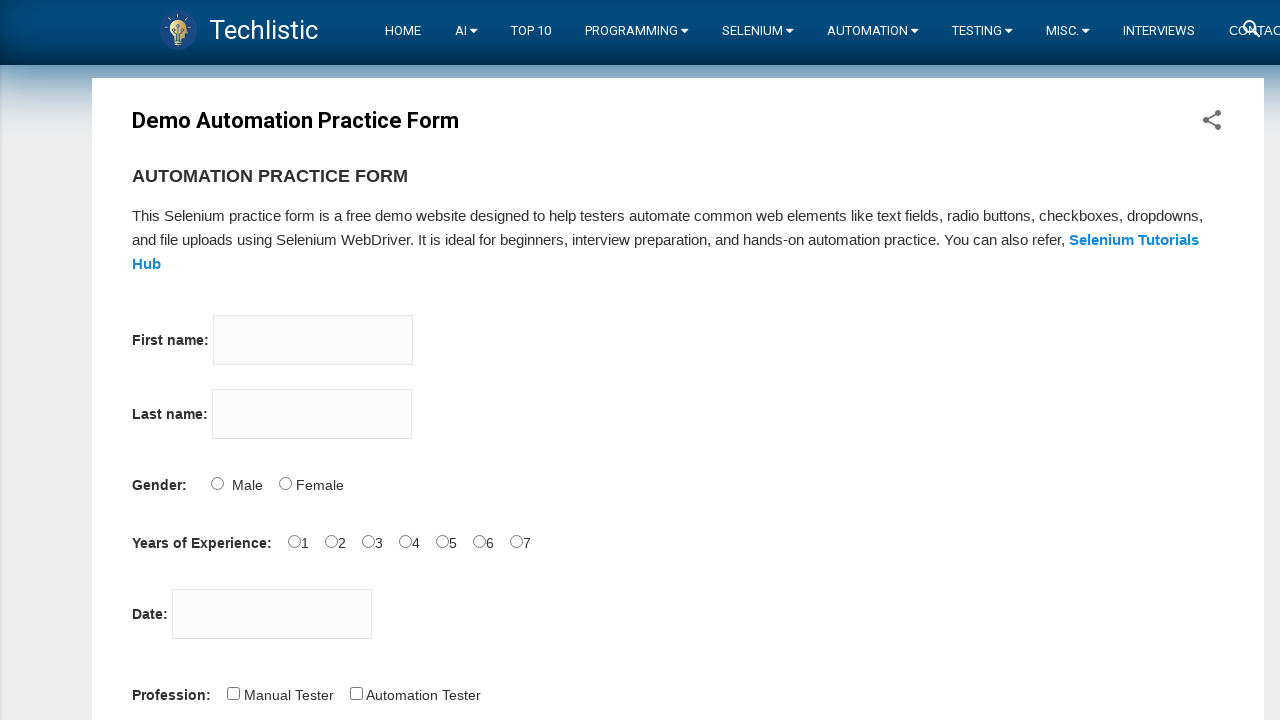

Filled lastname field with 'shankhdhar' on input[name='lastname']
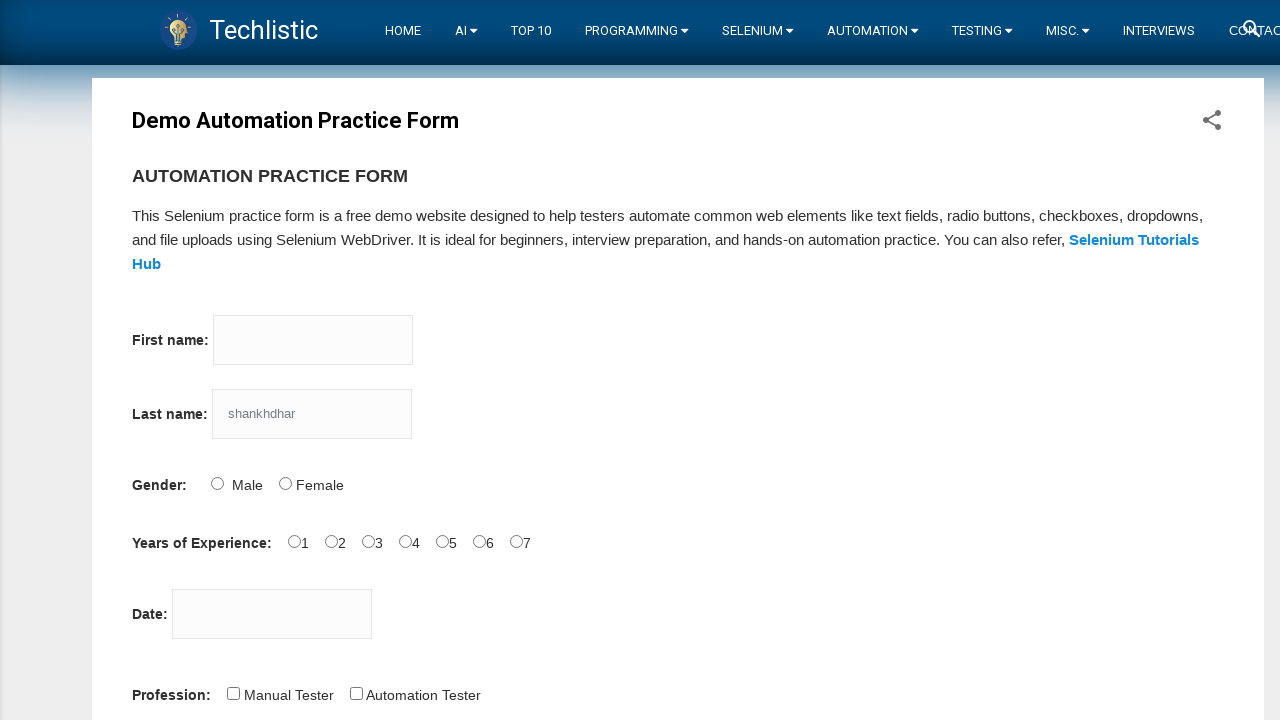

Located lastname input field
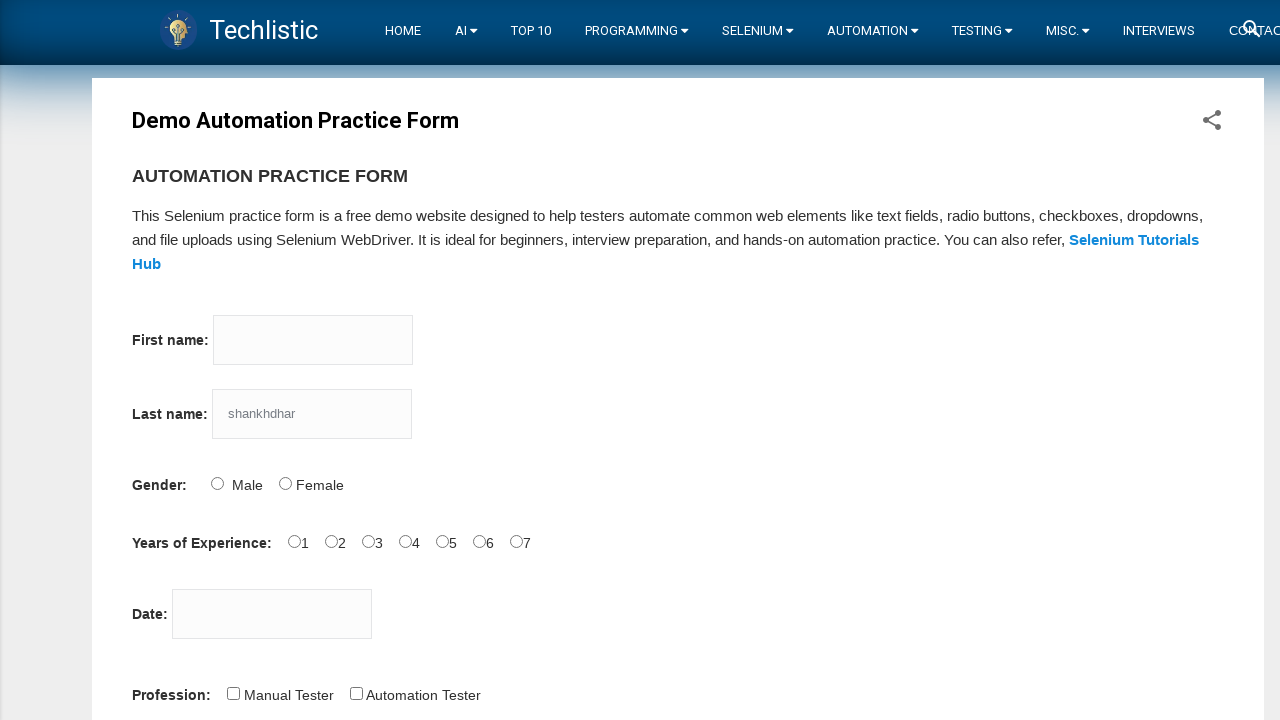

Verified lastname field value equals 'shankhdhar'
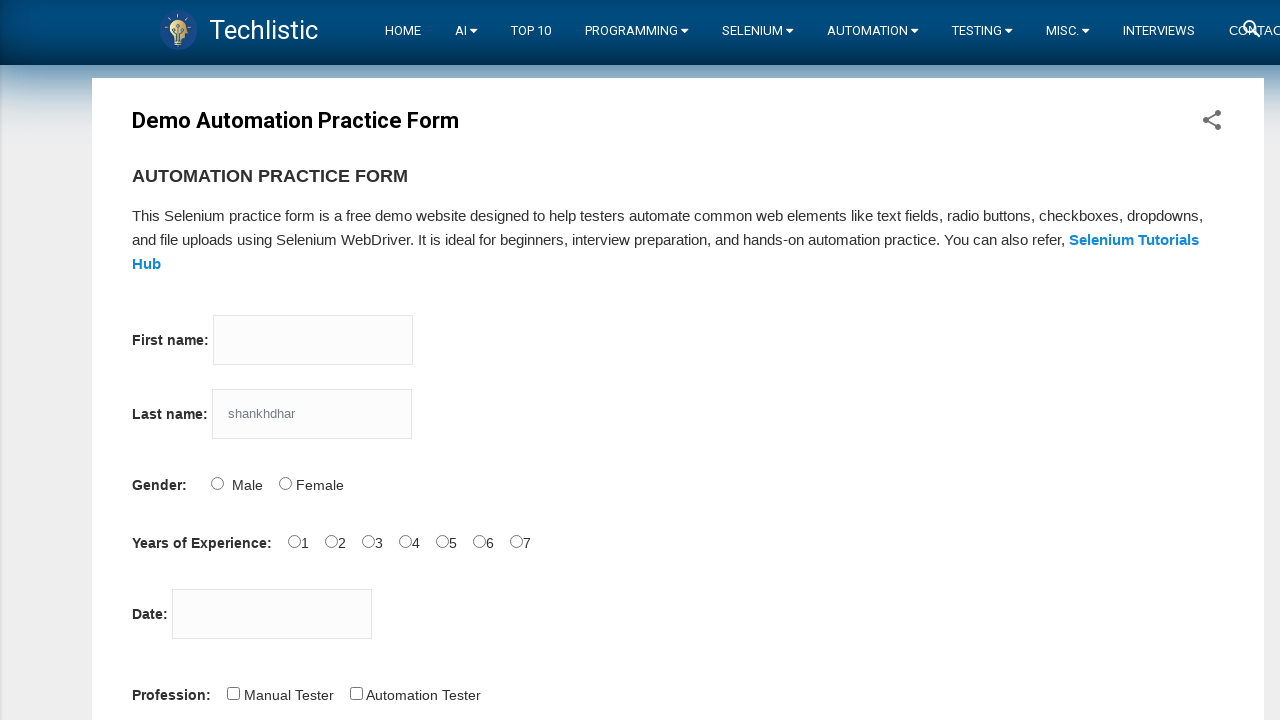

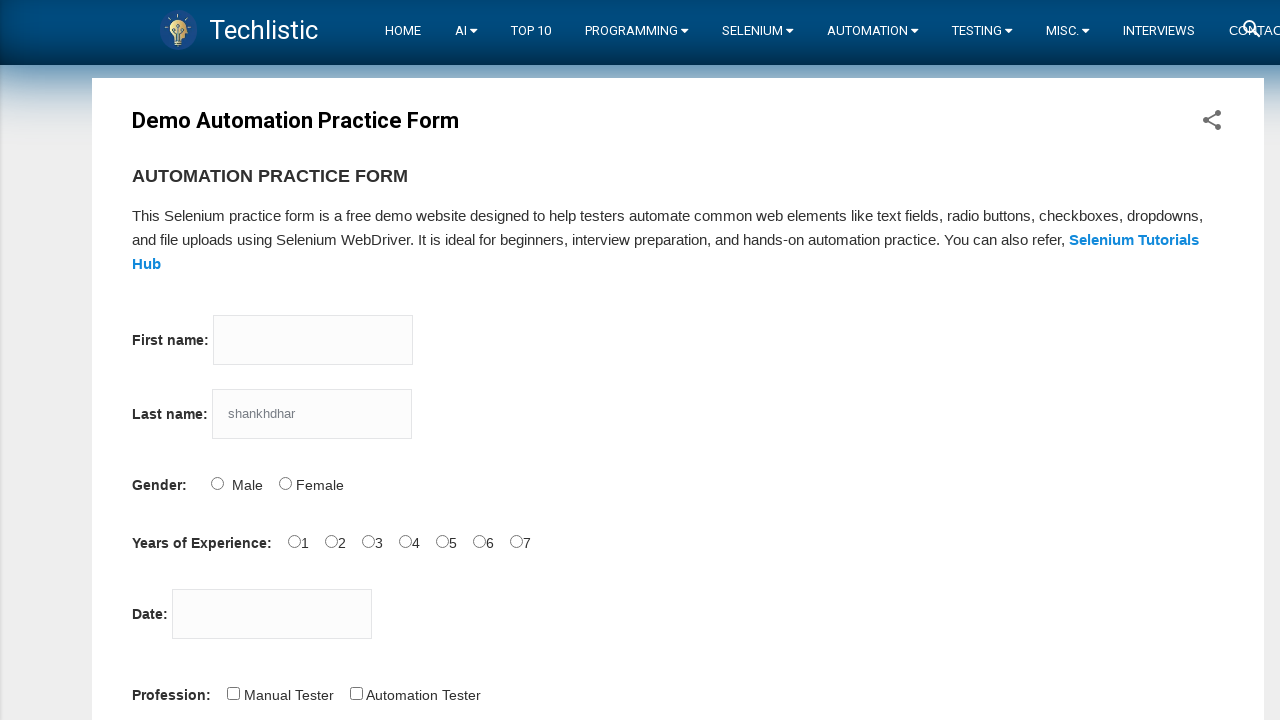